Tests triggering an alert and accepting it

Starting URL: https://formy-project.herokuapp.com/switch-window

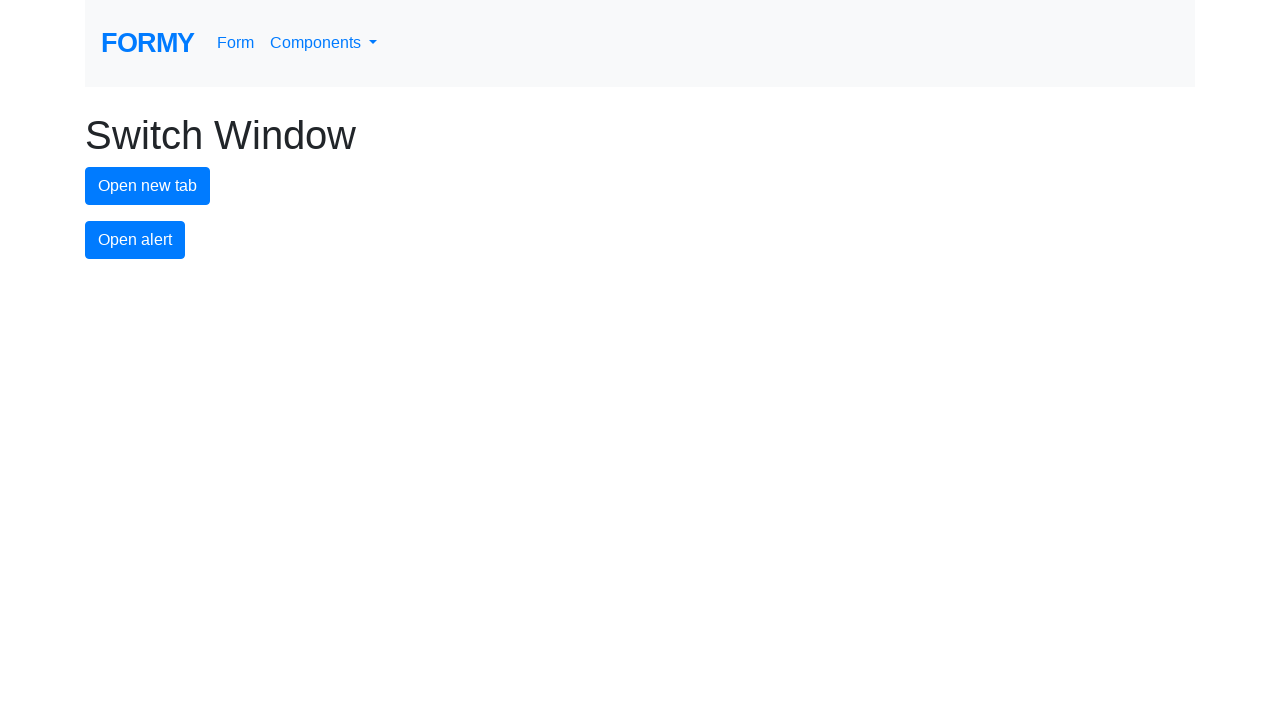

Set up dialog handler to accept alerts
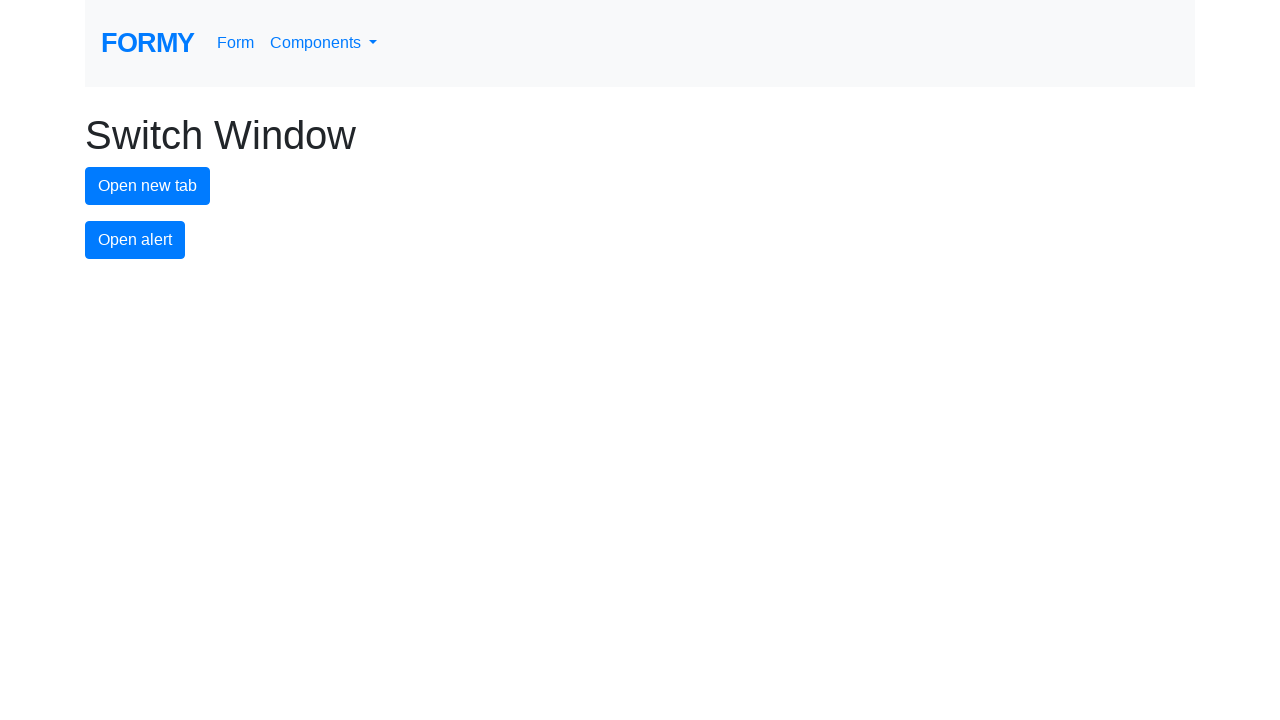

Clicked alert button to trigger alert dialog at (135, 240) on #alert-button
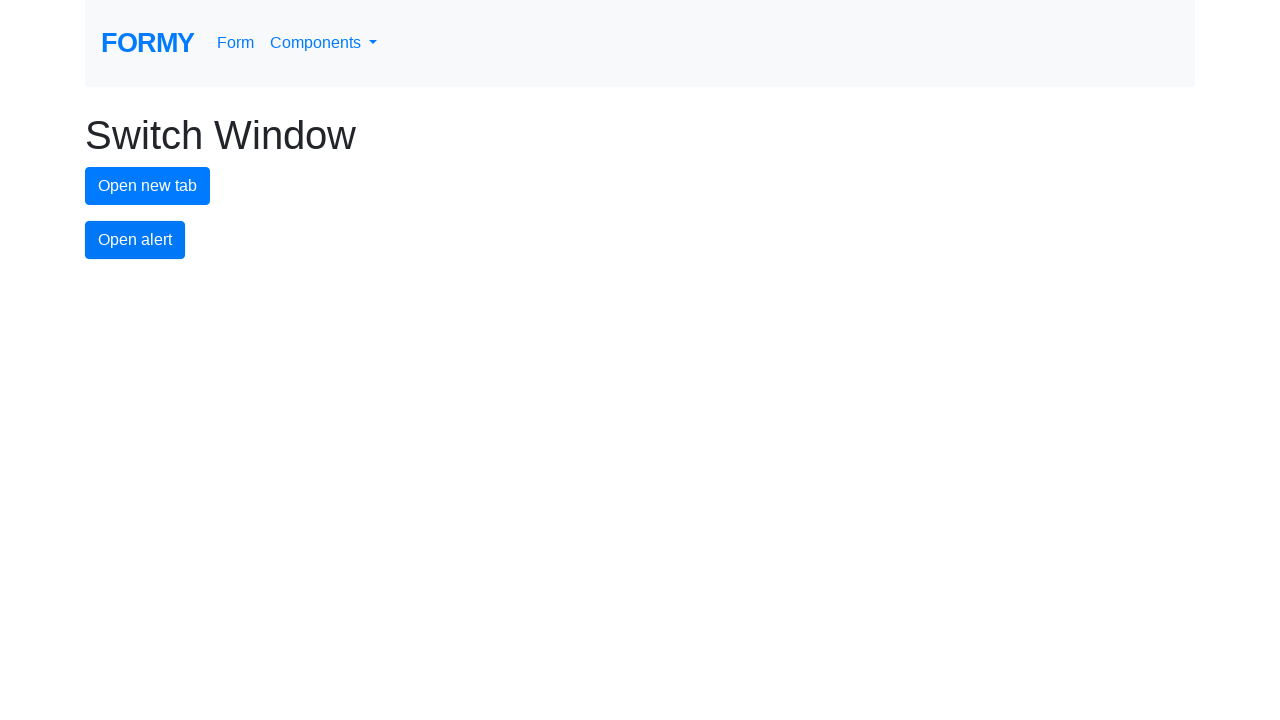

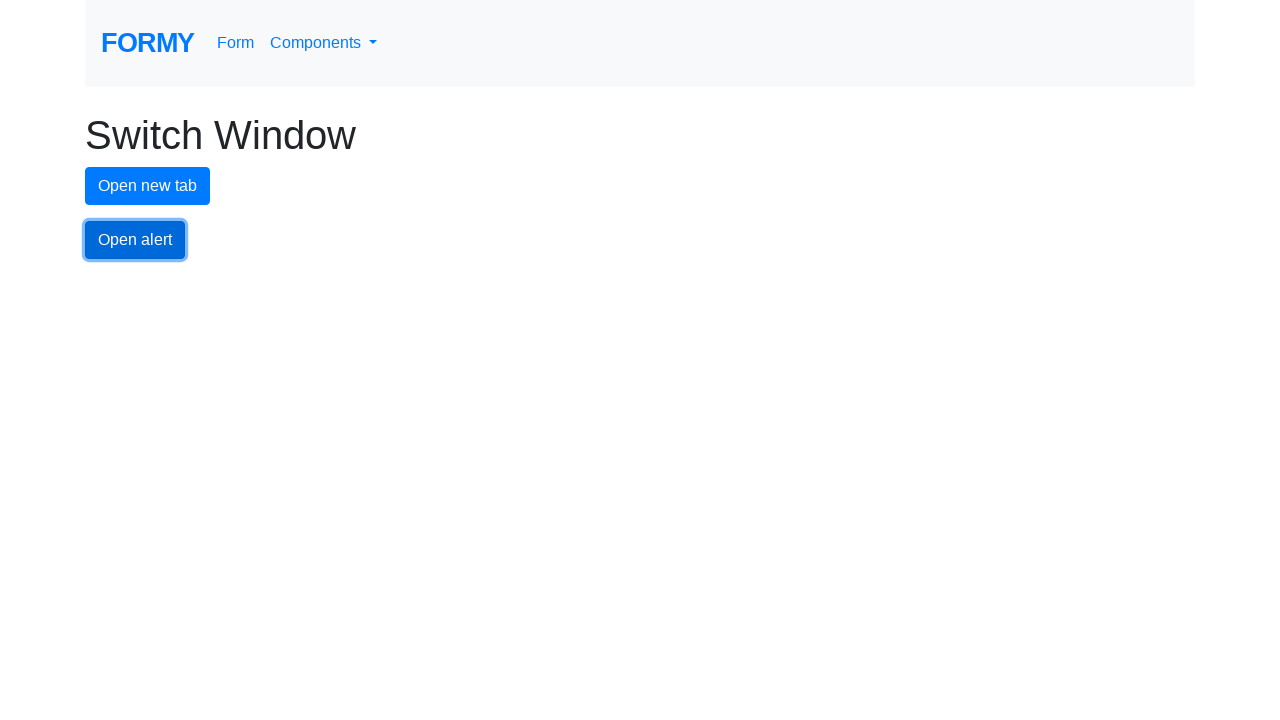